Tests the green loading button using explicit waits, verifying the transition from button to loading state to success message.

Starting URL: https://kristinek.github.io/site/examples/loading_color

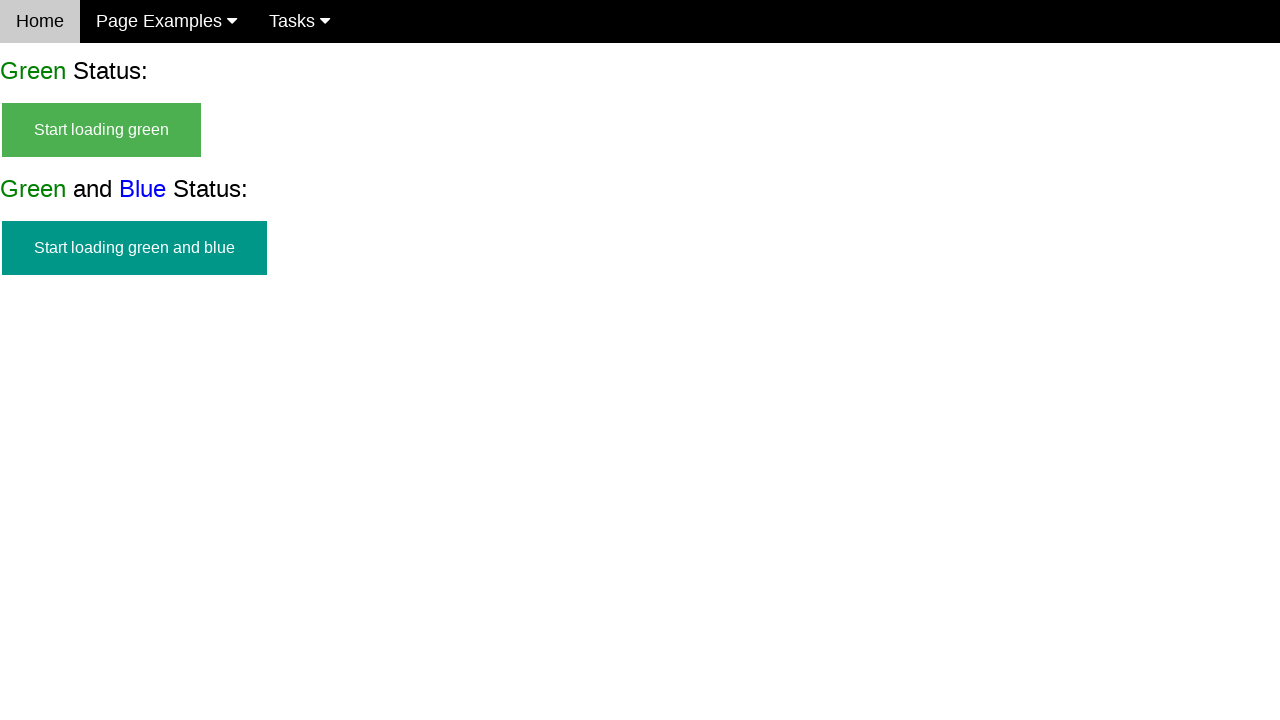

Green start button became visible
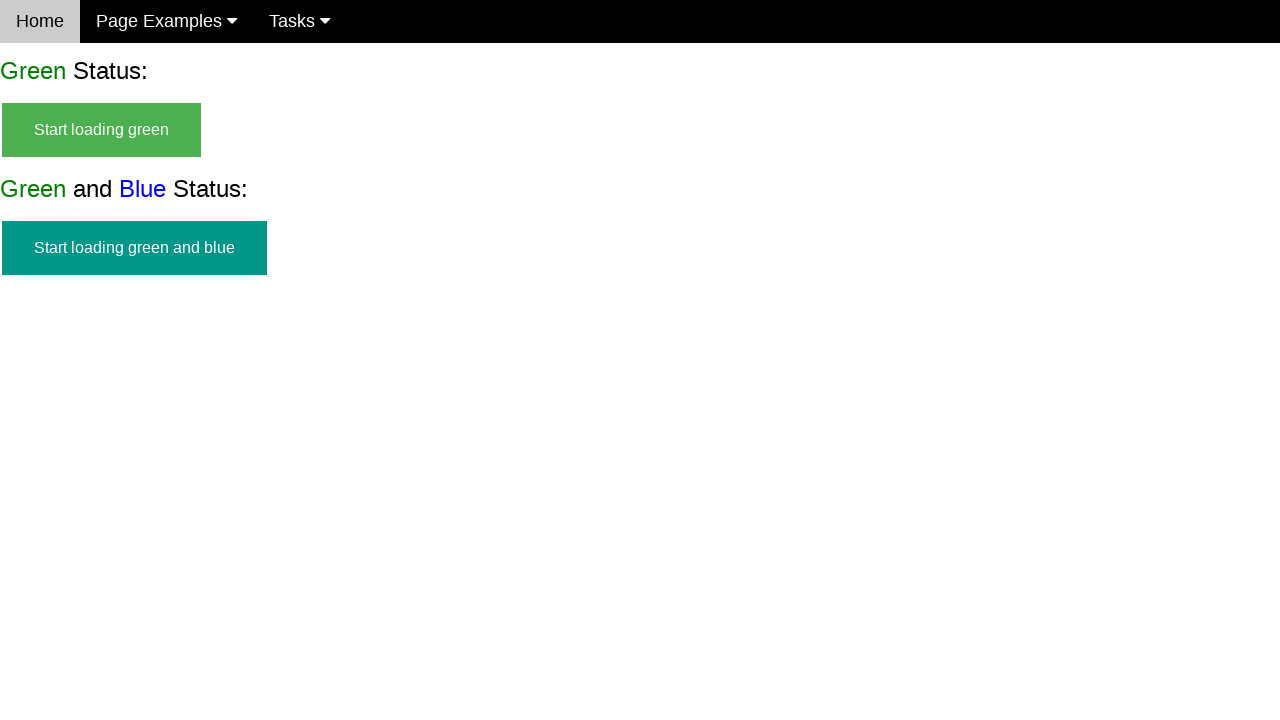

Clicked green start button to initiate loading at (102, 130) on #start_green
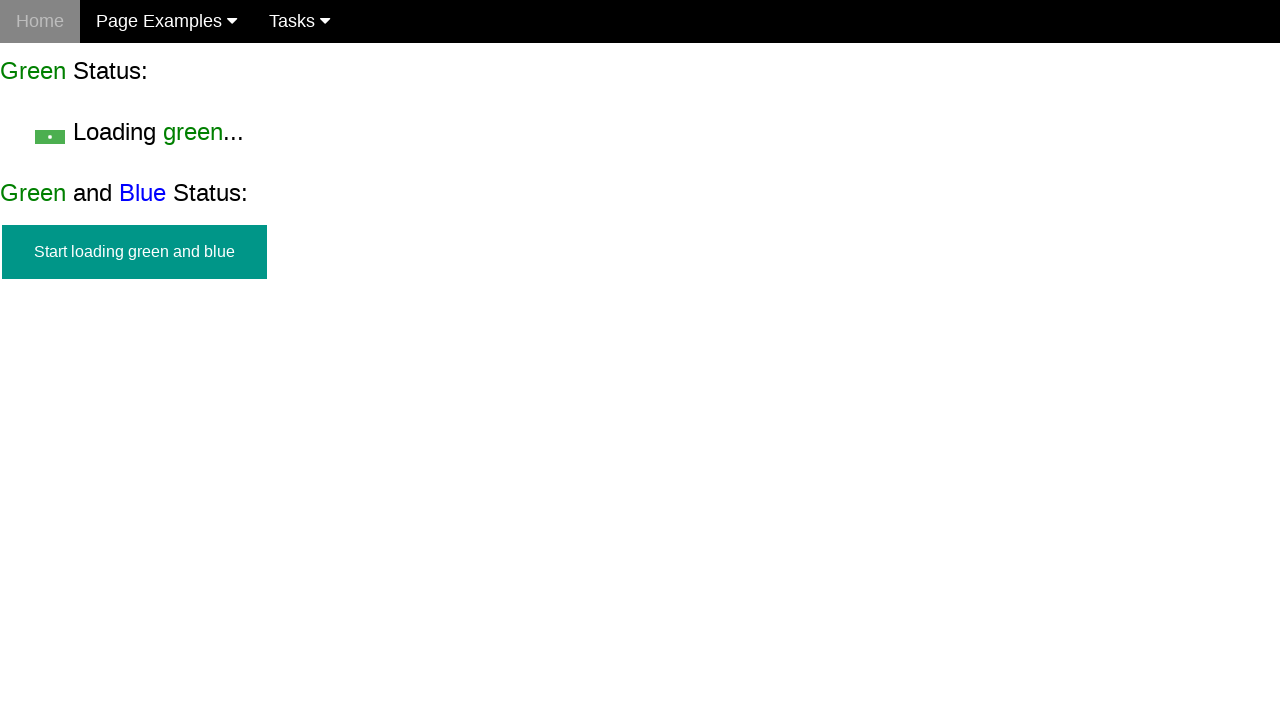

Loading state indicator appeared
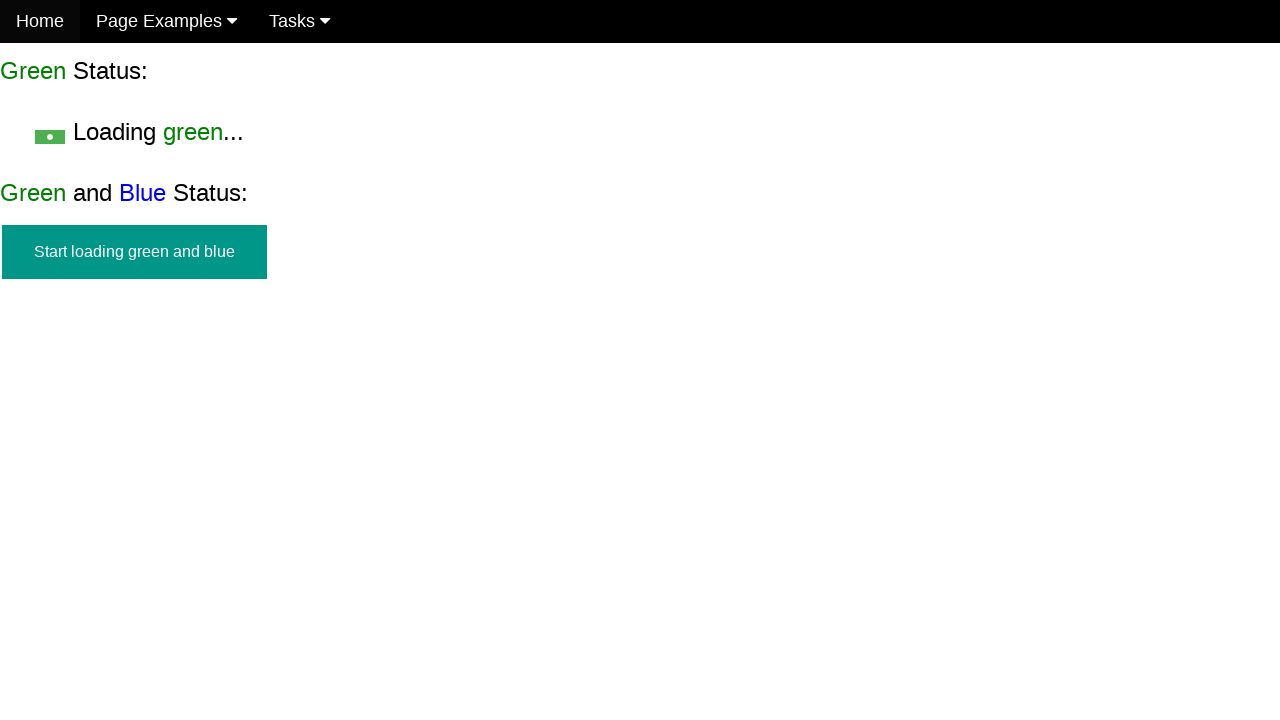

Start button hidden as expected during loading
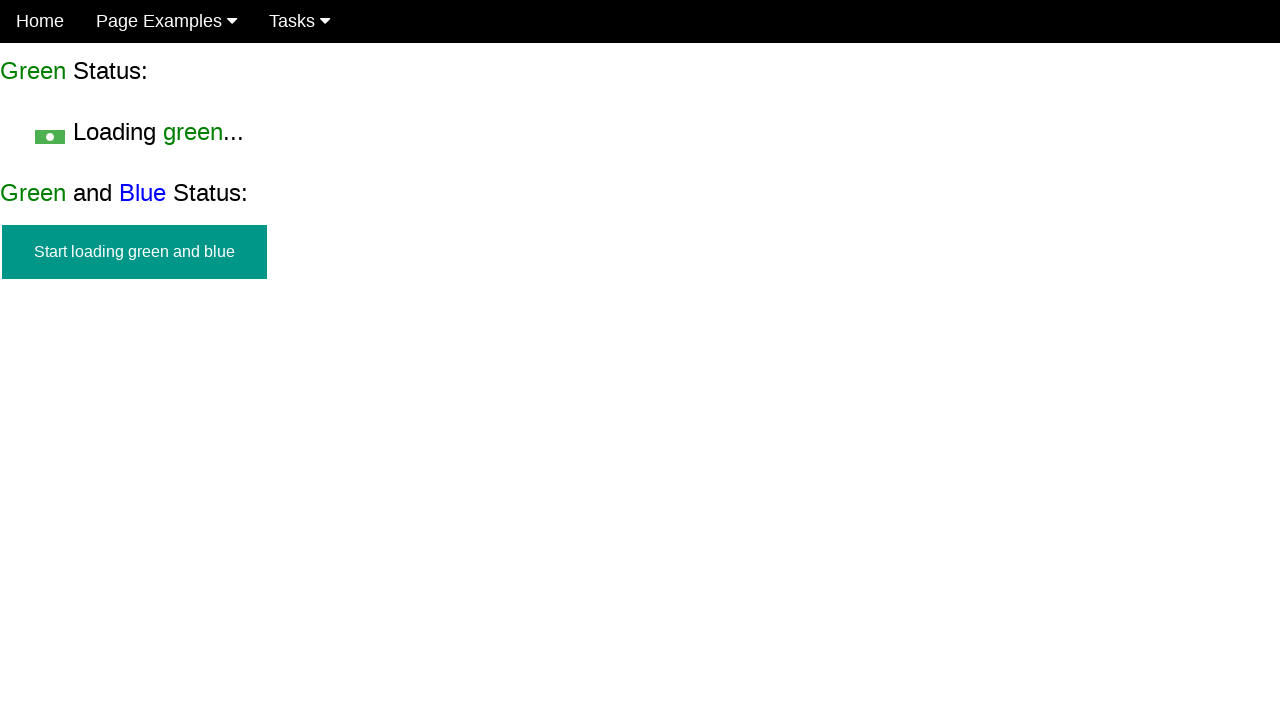

Success message appeared after loading completed
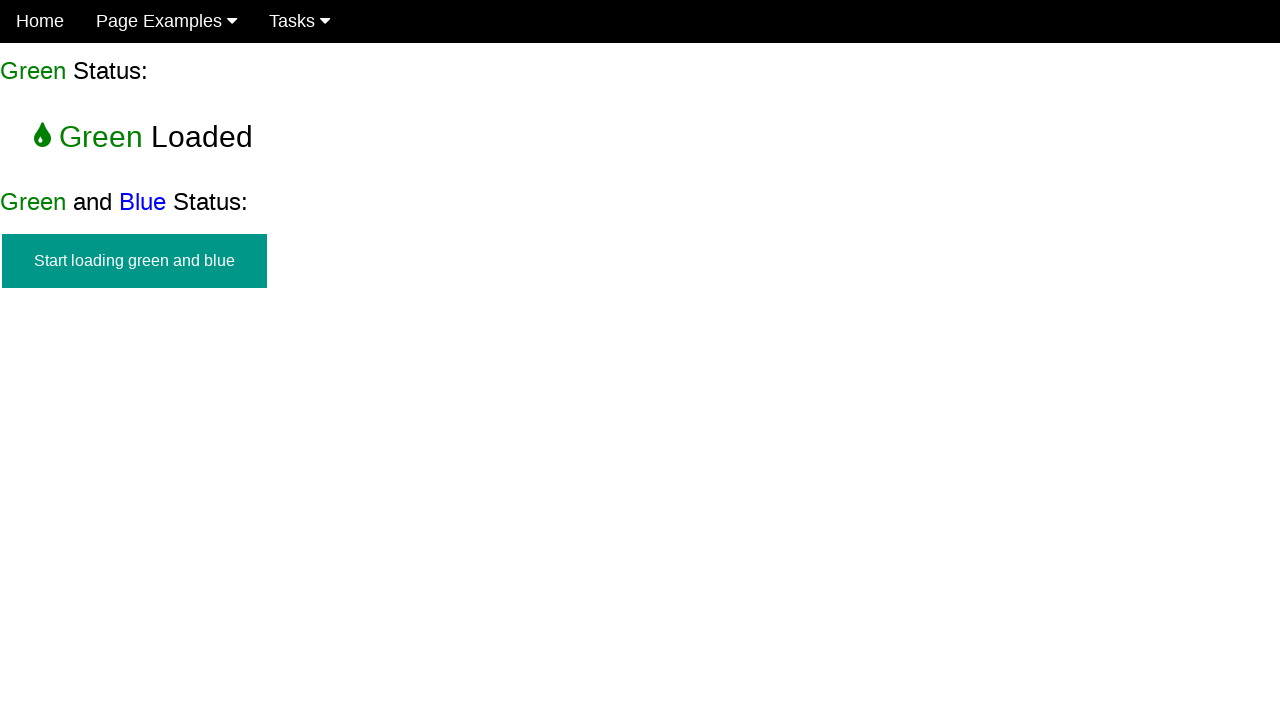

Loading indicator hidden after success message displayed
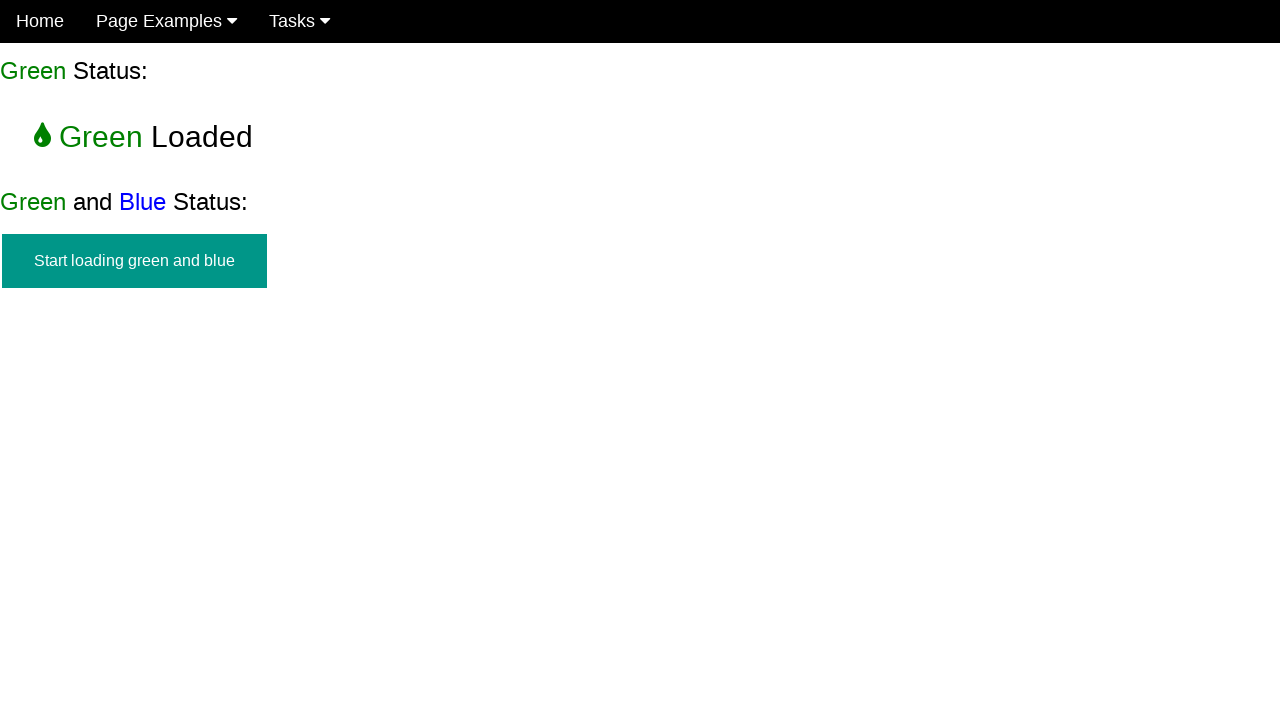

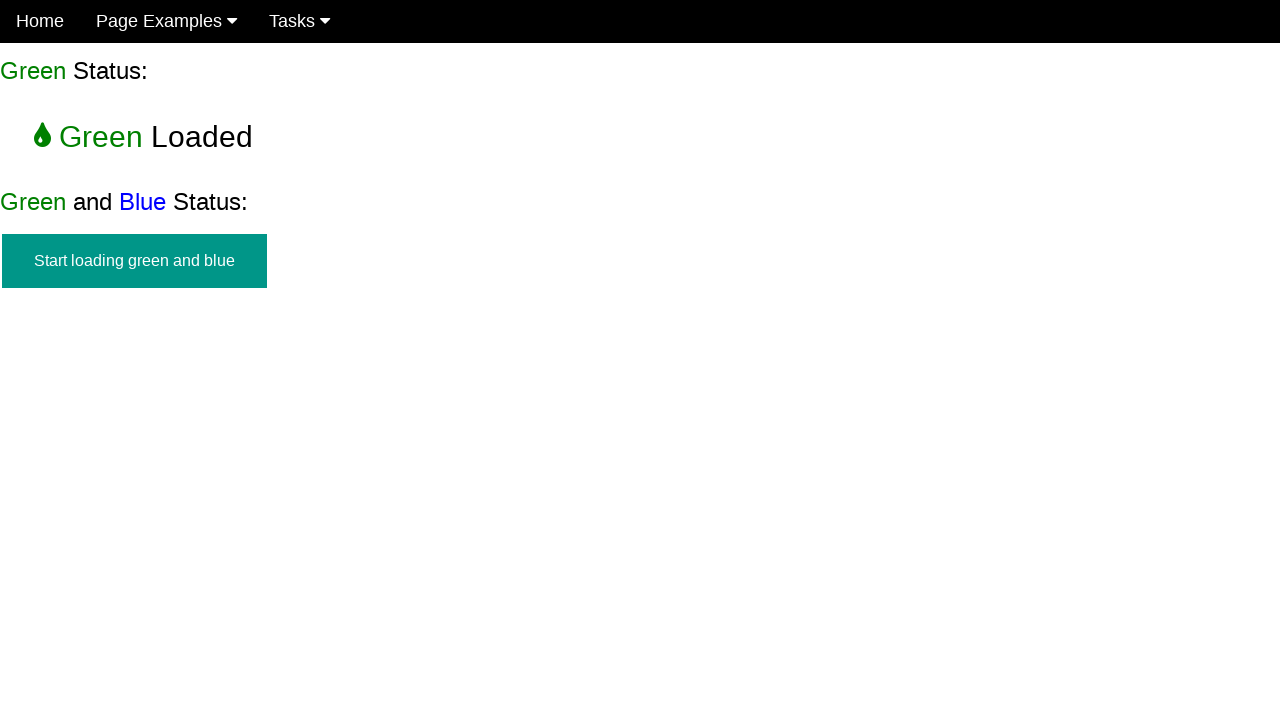